Navigates to the Ajio e-commerce website homepage and verifies the page loads successfully.

Starting URL: https://www.ajio.com

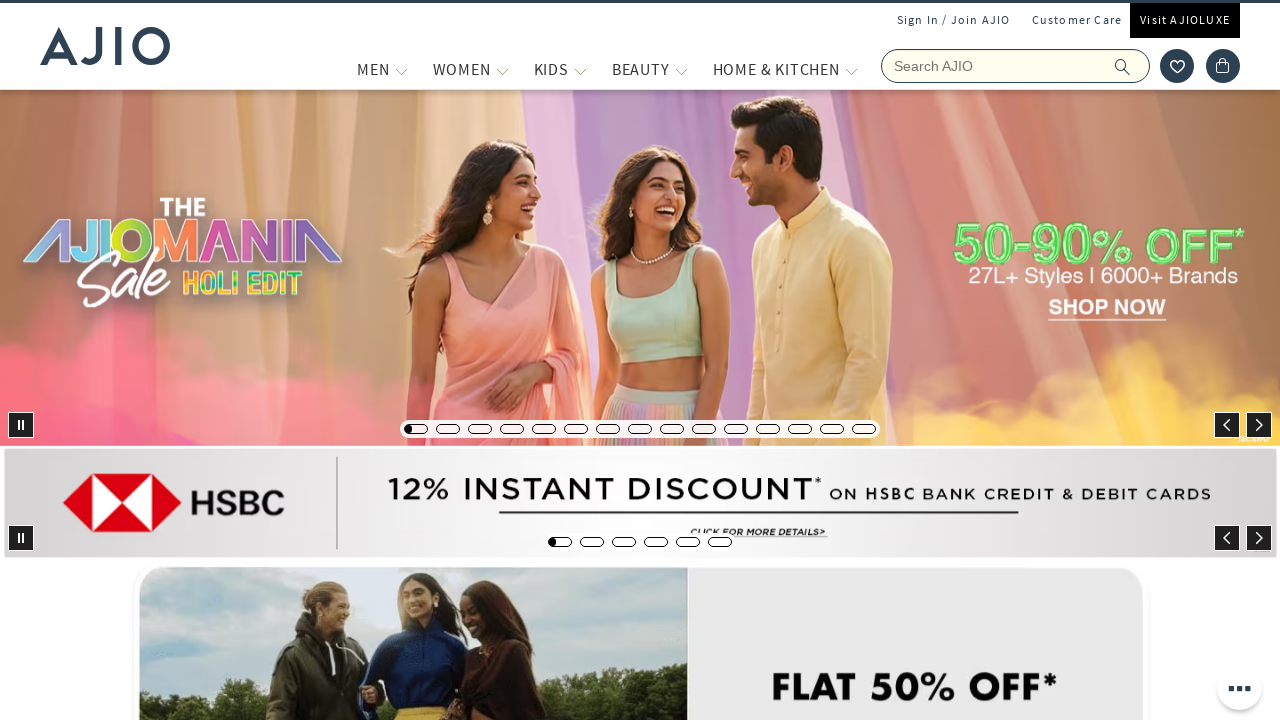

Waited for page DOM to load completely
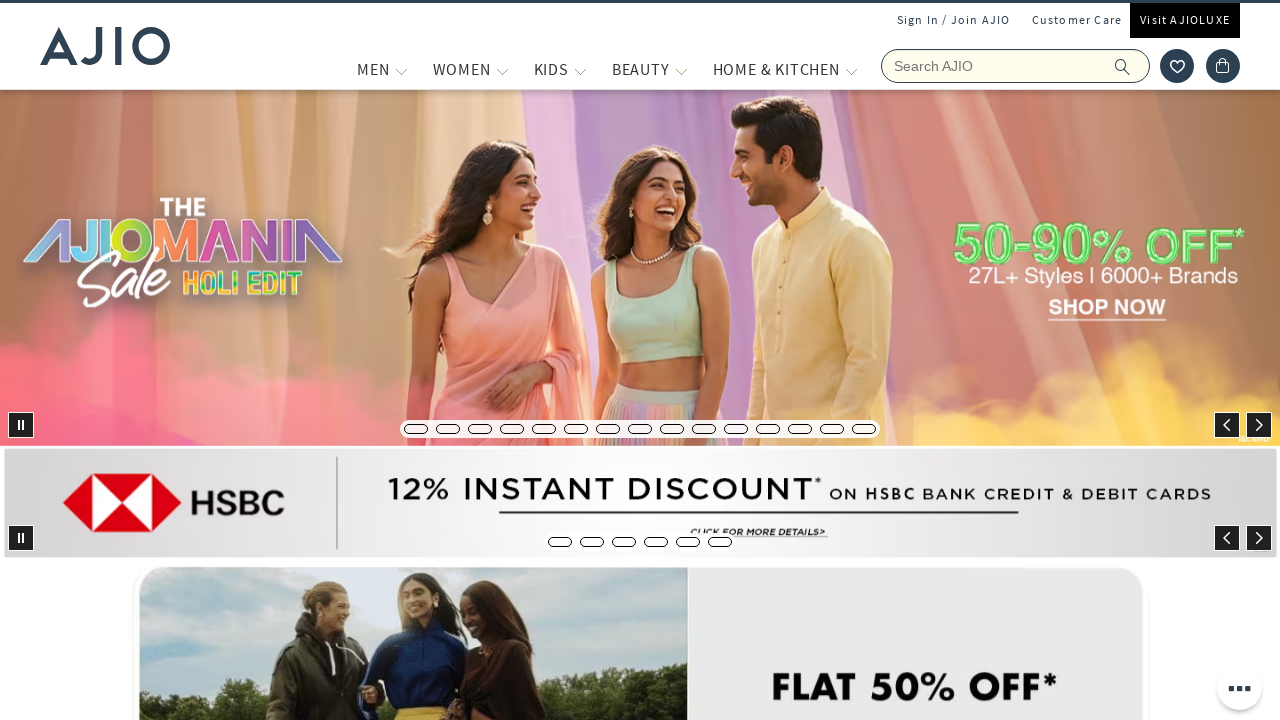

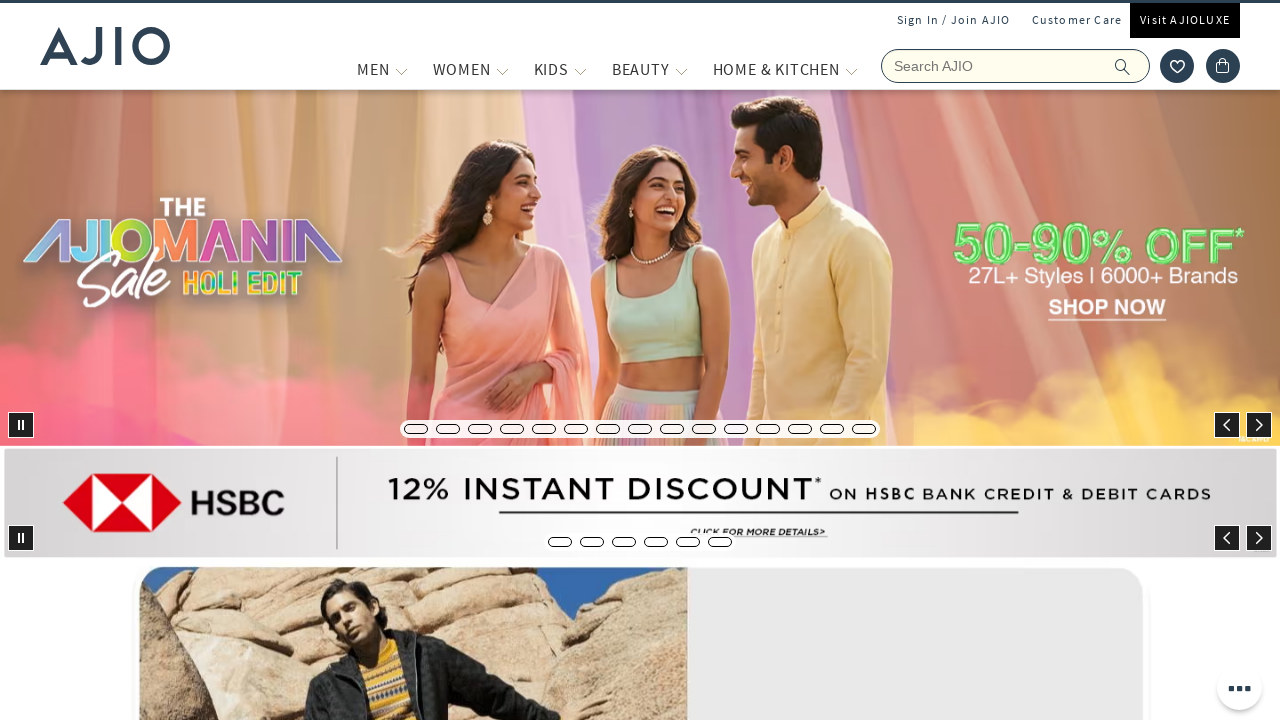